Tests dynamic loading functionality by clicking a start button and waiting for hidden content to become visible

Starting URL: http://the-internet.herokuapp.com/dynamic_loading/1

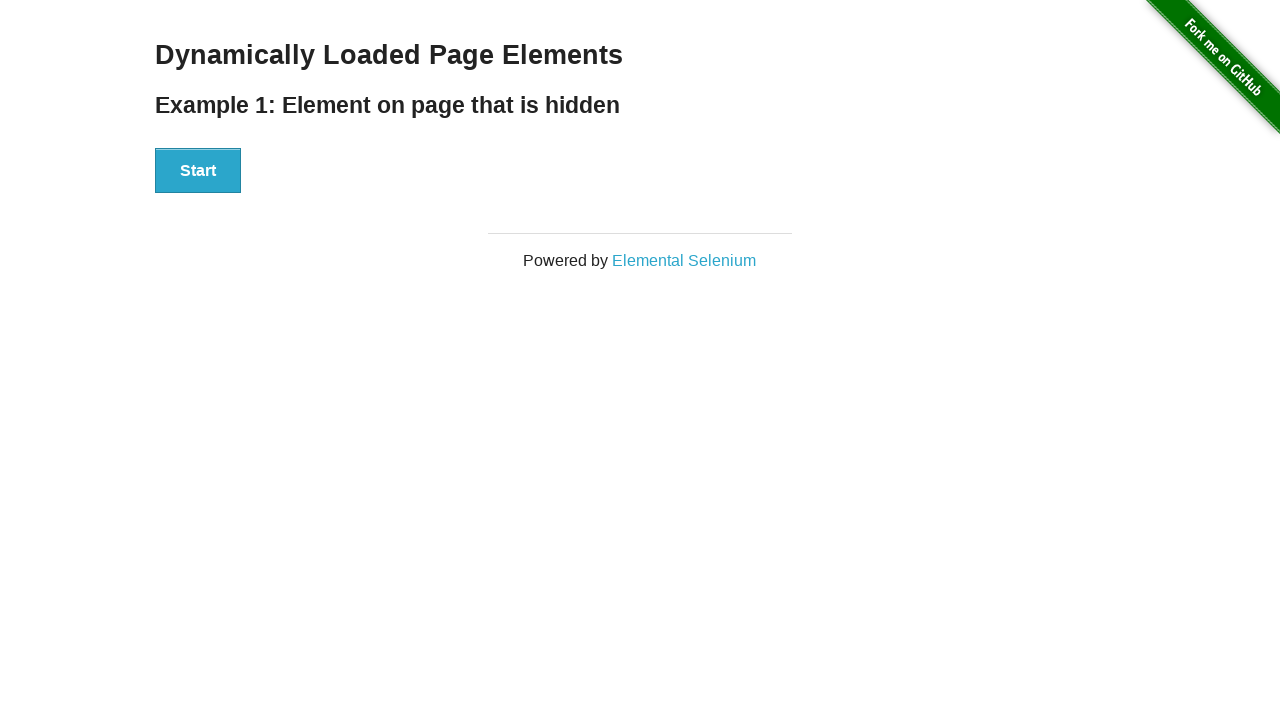

Navigated to dynamic loading test page
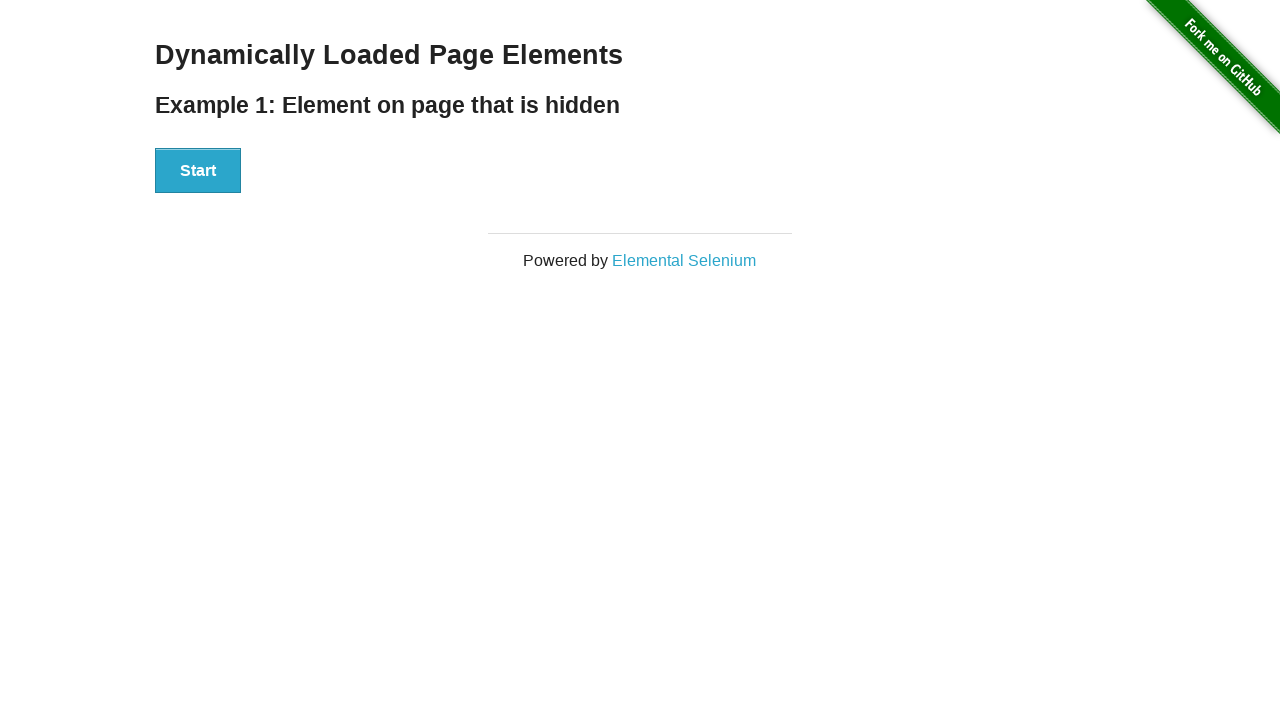

Clicked start button to trigger dynamic loading at (198, 171) on #start button
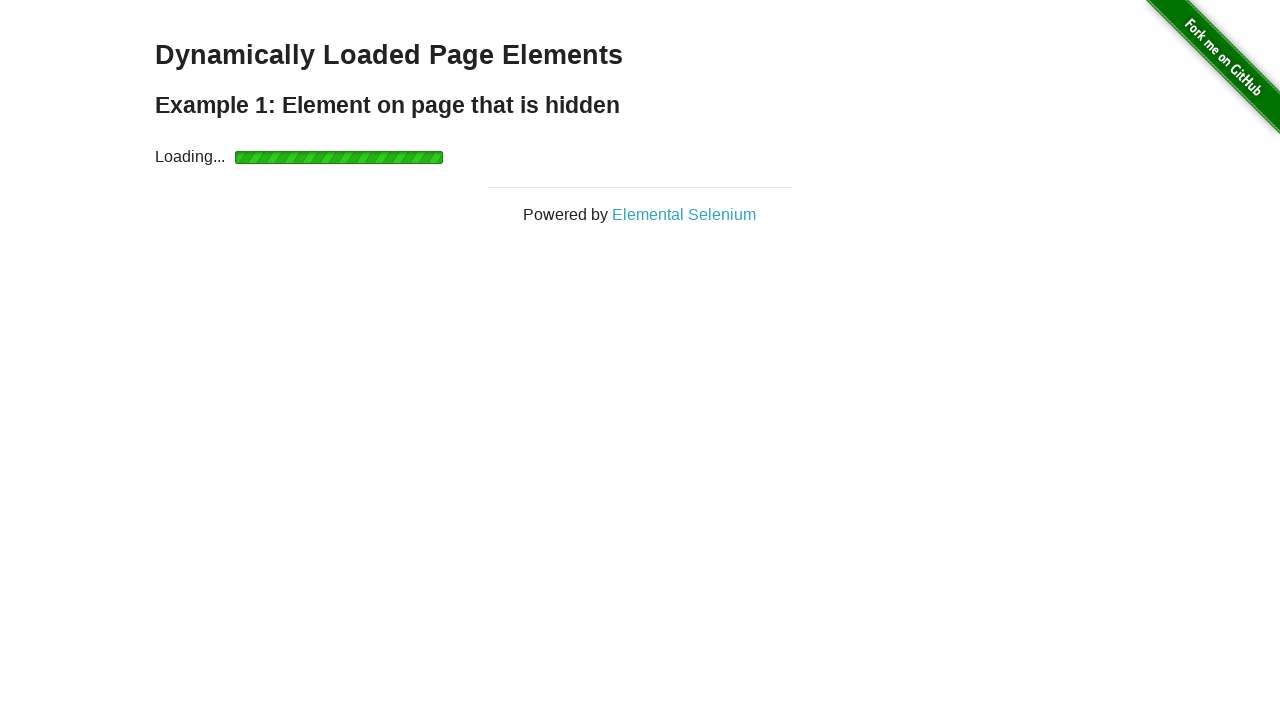

Hidden content became visible after dynamic loading completed
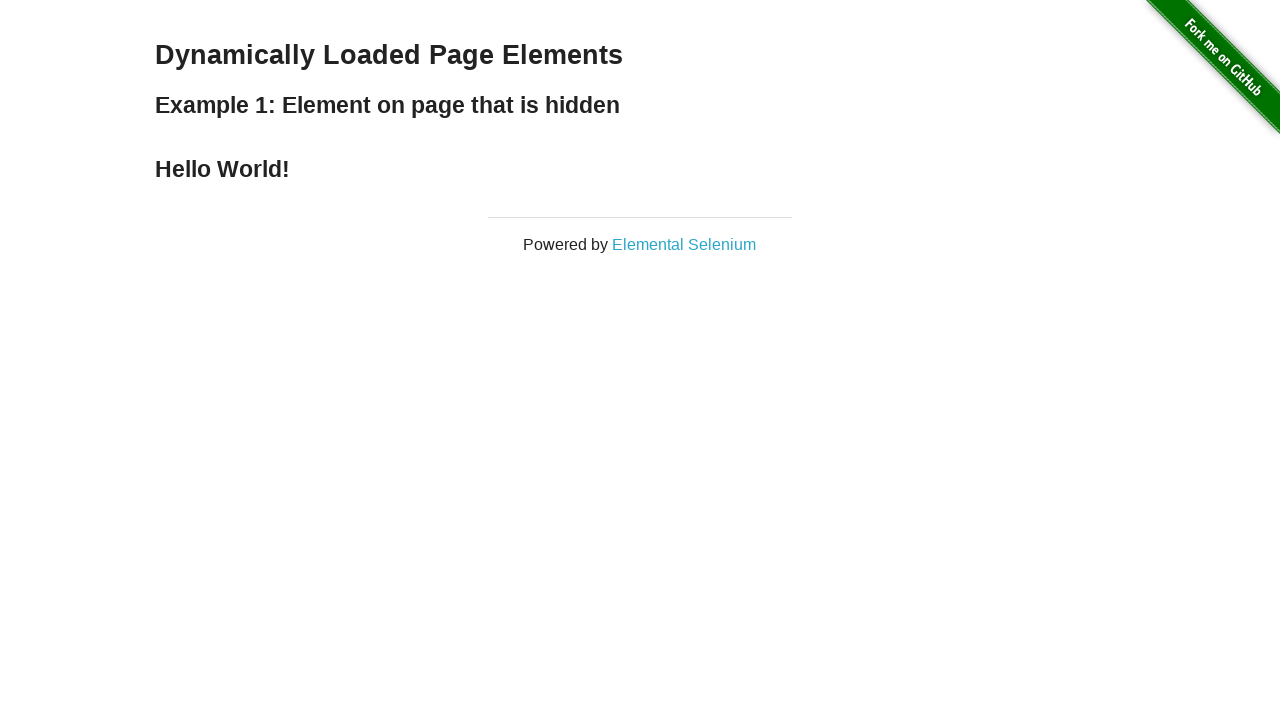

Retrieved text content: 'Hello World!'
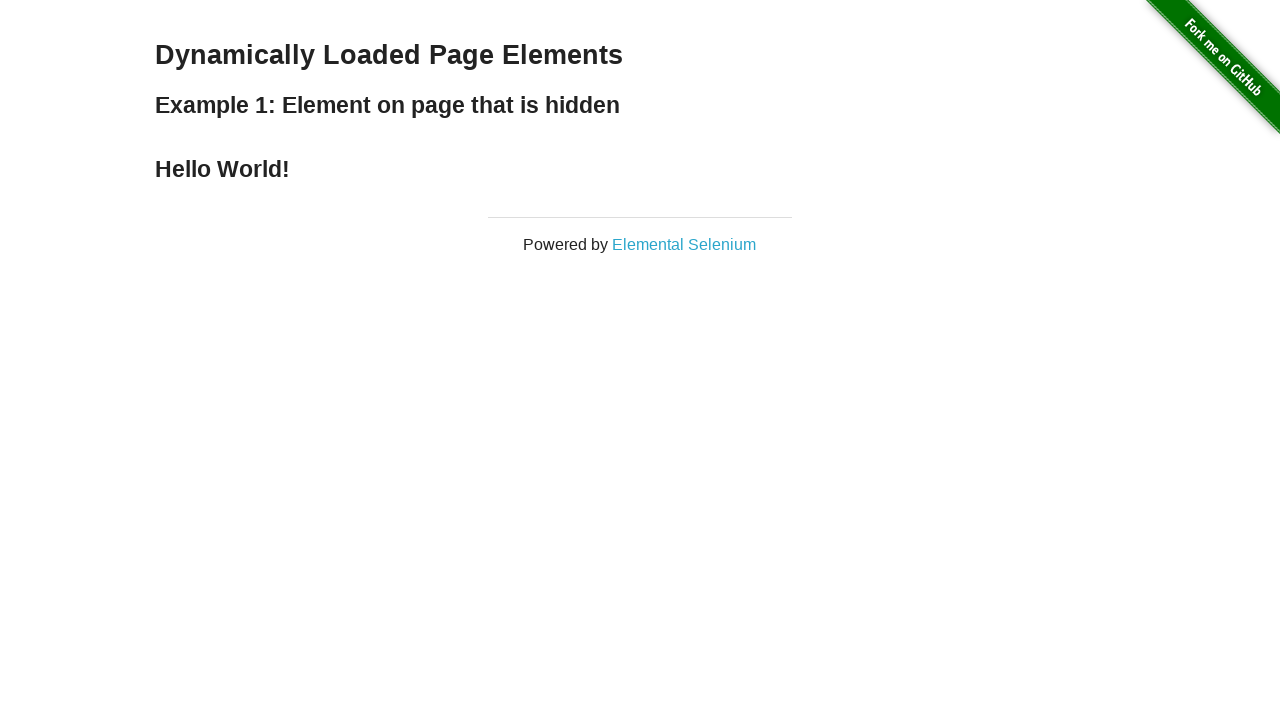

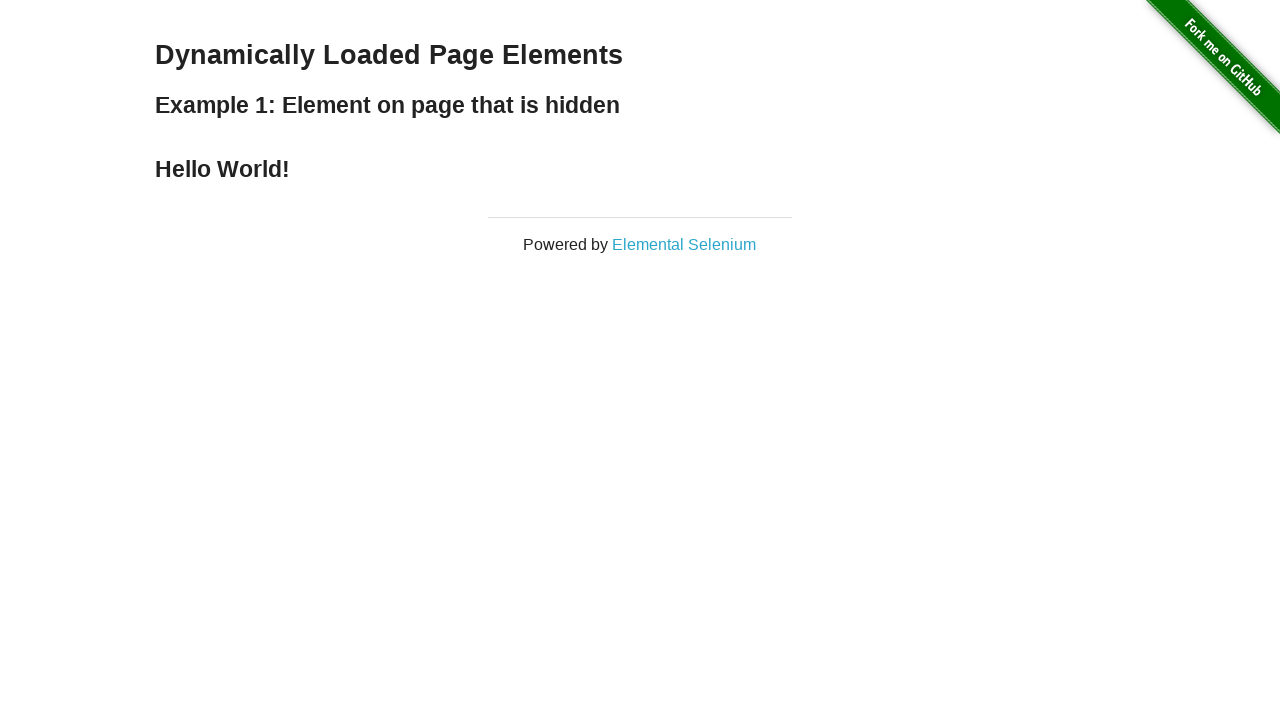